Tests simple JavaScript alert handling by clicking a button to trigger an alert and accepting it, then verifying the result message

Starting URL: http://the-internet.herokuapp.com/javascript_alerts

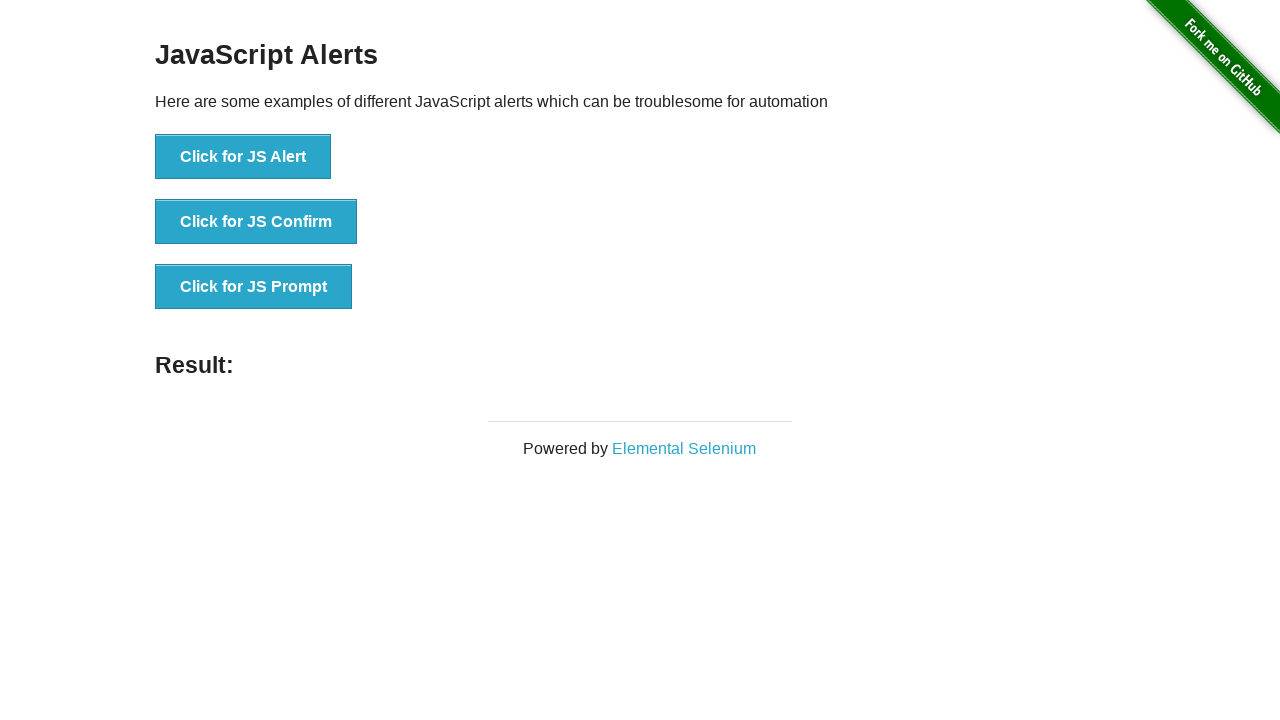

Clicked button to trigger JavaScript alert at (243, 157) on xpath=//button[. = 'Click for JS Alert']
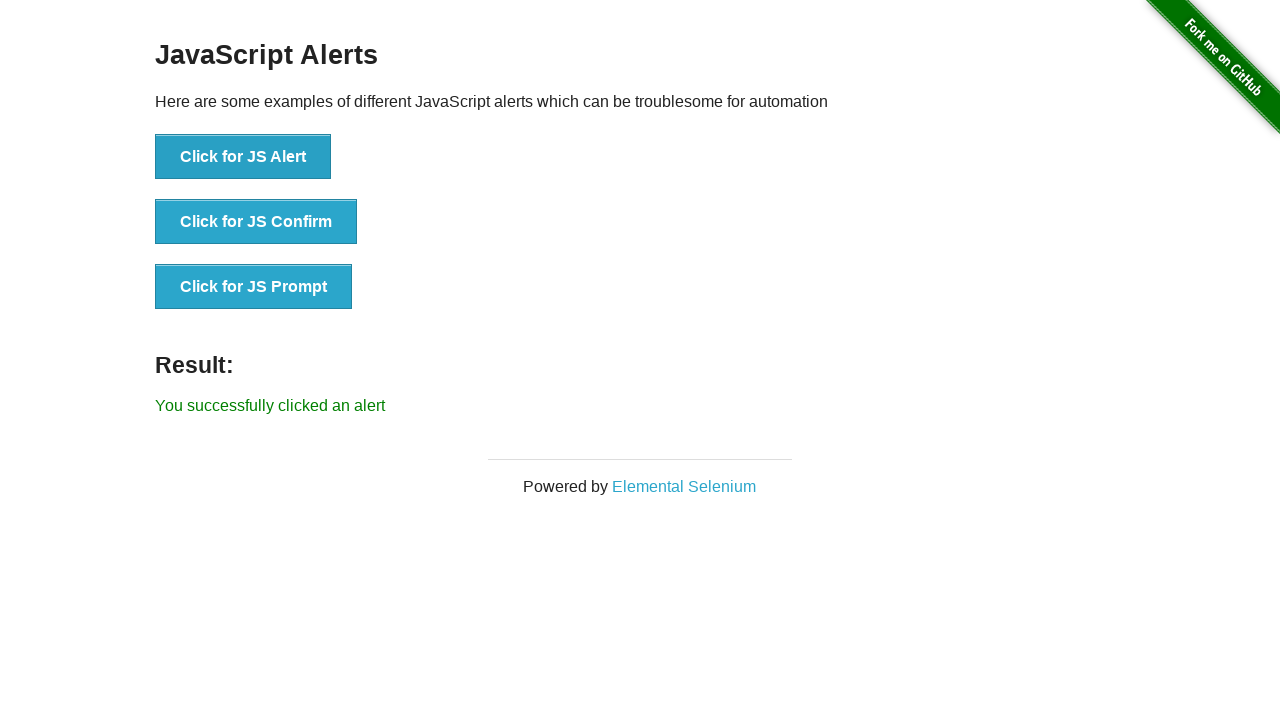

Set up dialog handler to accept alert
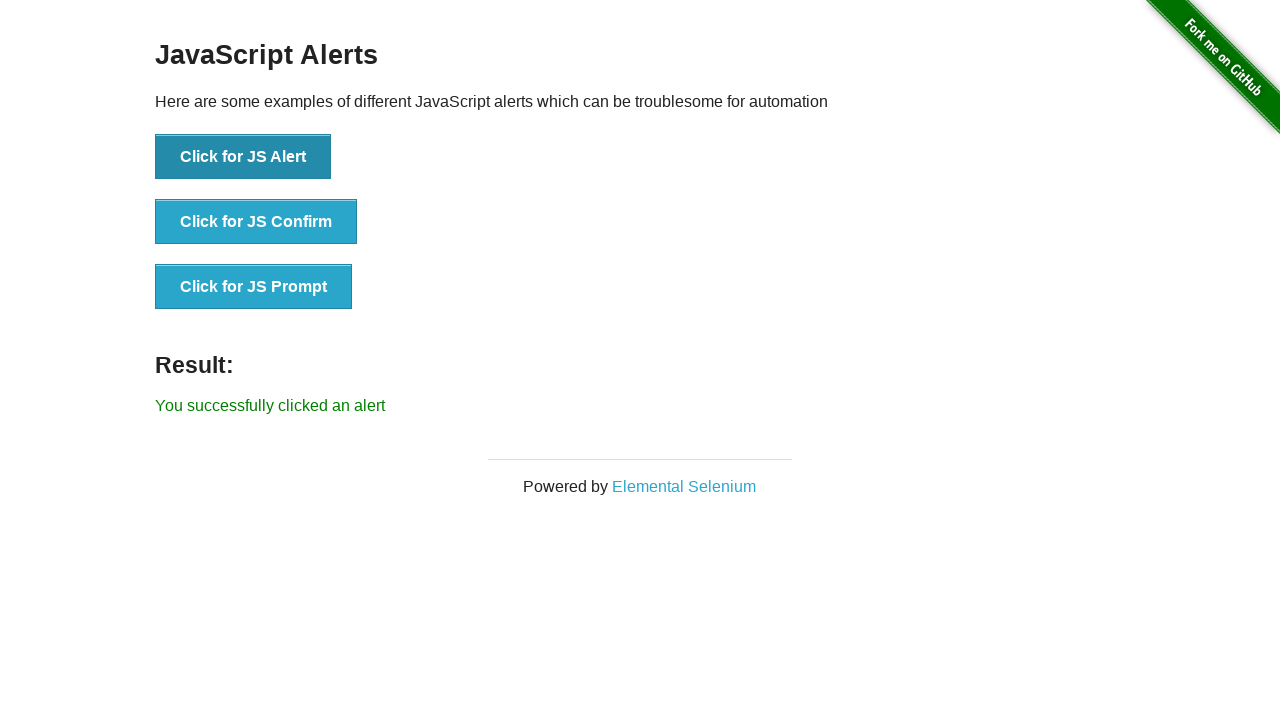

Result message appeared after accepting alert
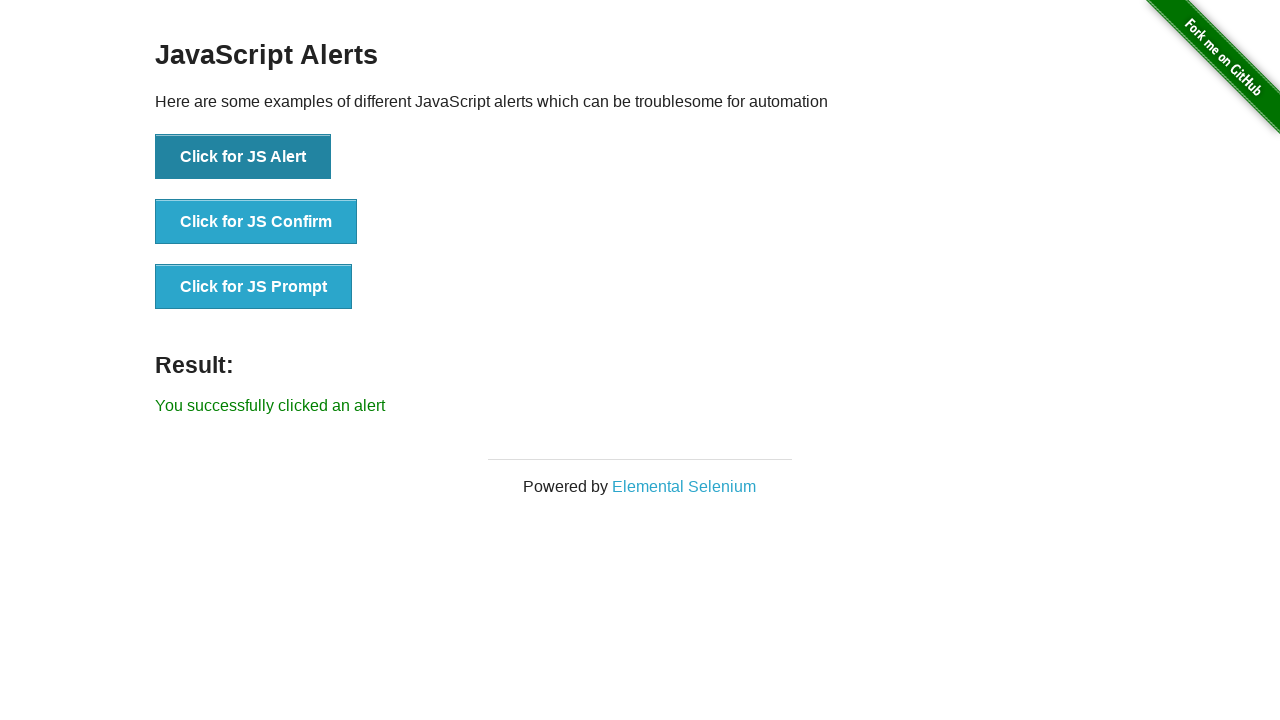

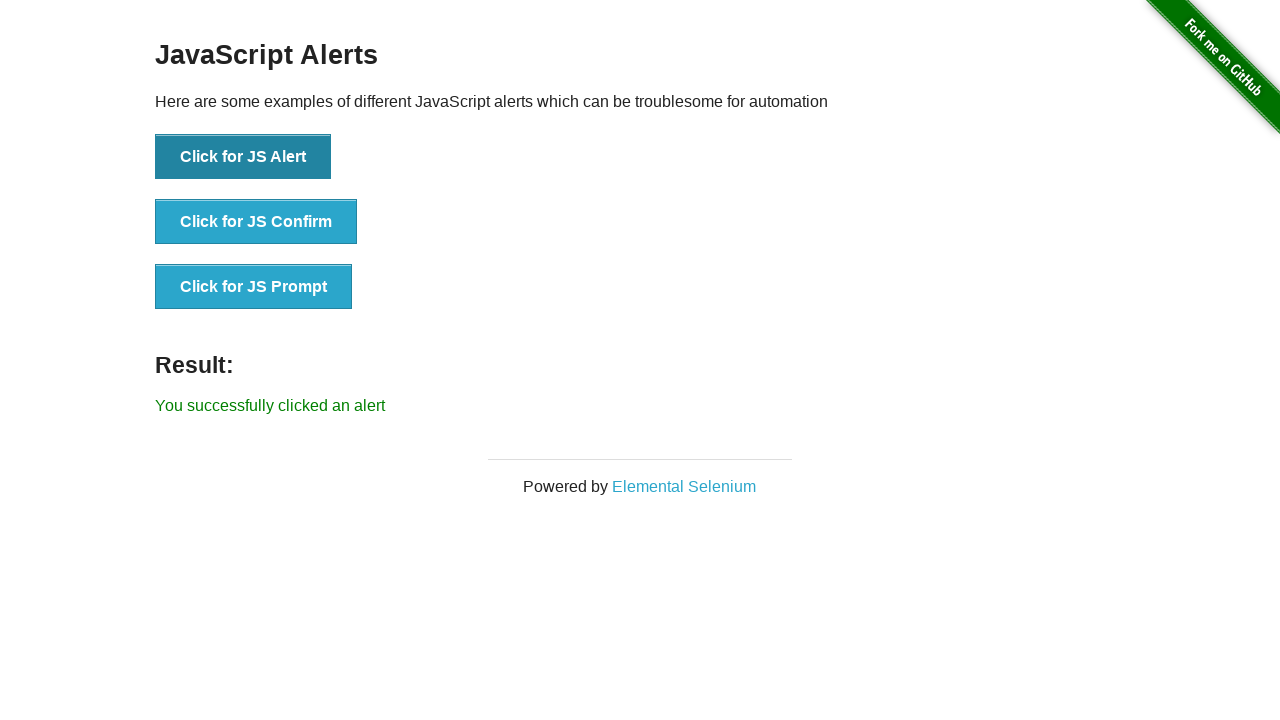